Tests adding a new todo item by typing in the text field and pressing Enter

Starting URL: https://angularjs.org

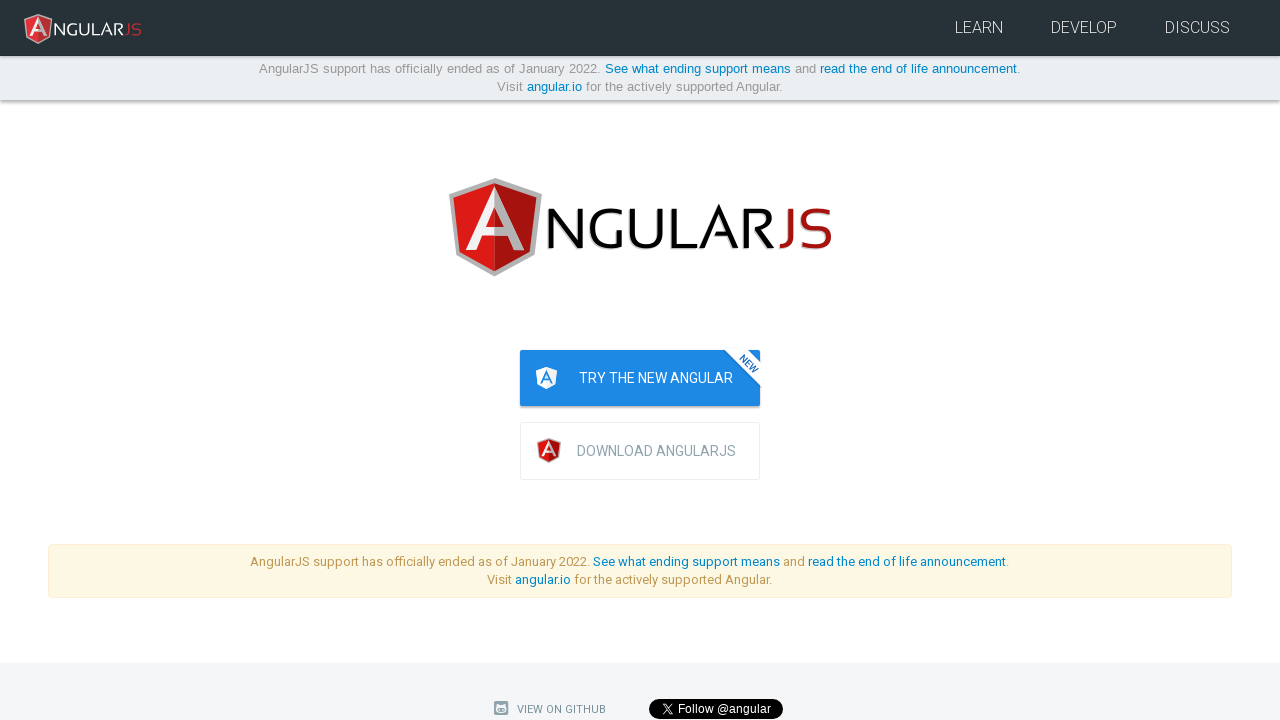

Clicked the todo text input field at (940, 360) on [ng-model="todoList.todoText"]
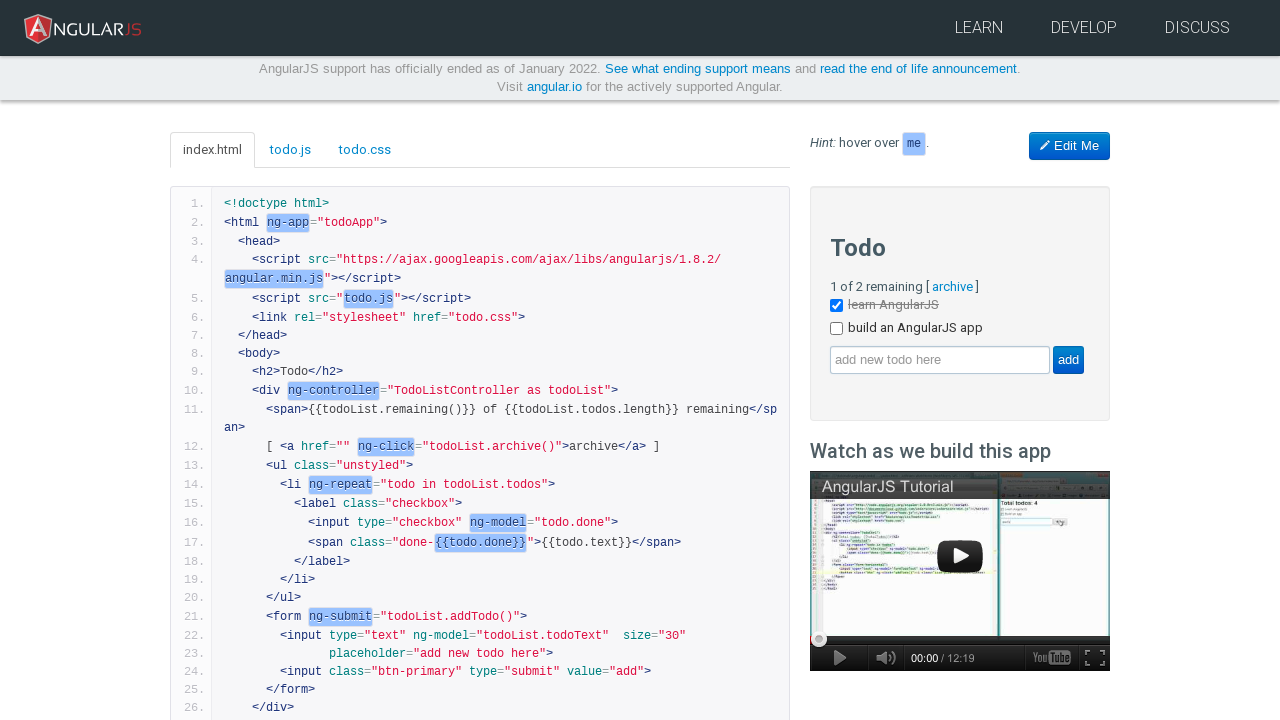

Typed 'Write tests!' into the todo text field on [ng-model="todoList.todoText"]
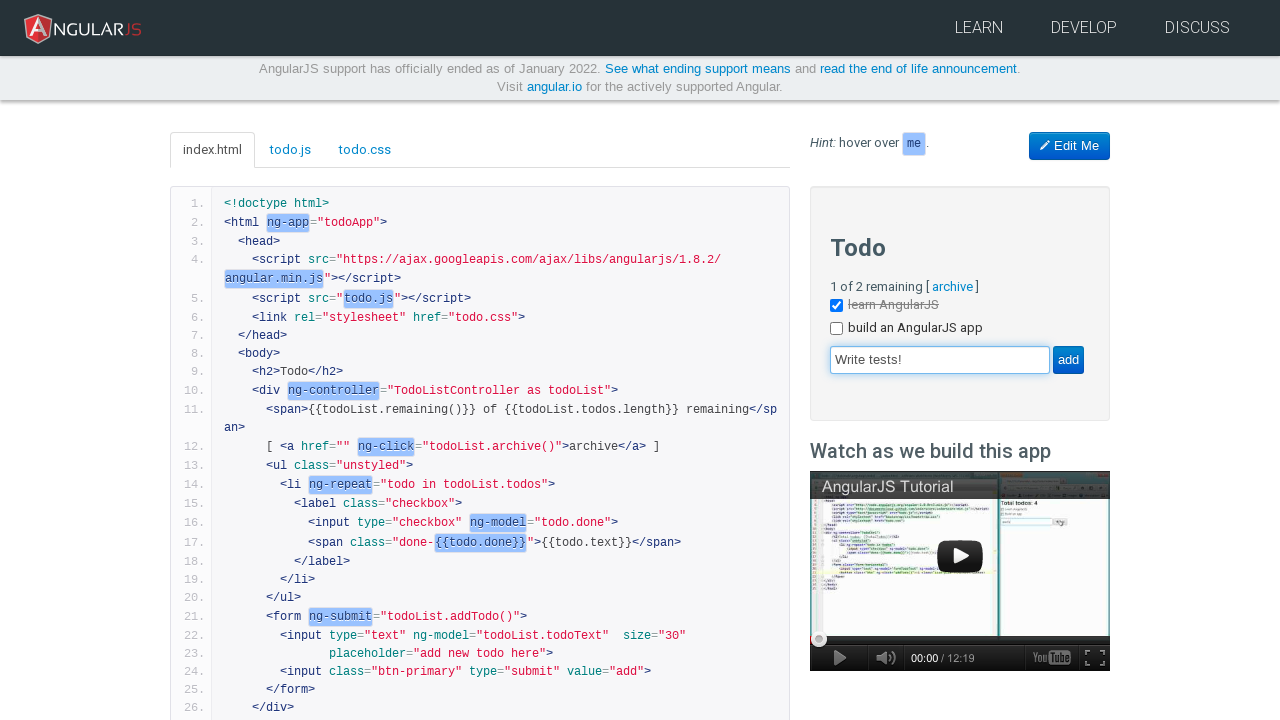

Pressed Enter to submit the new todo on [ng-model="todoList.todoText"]
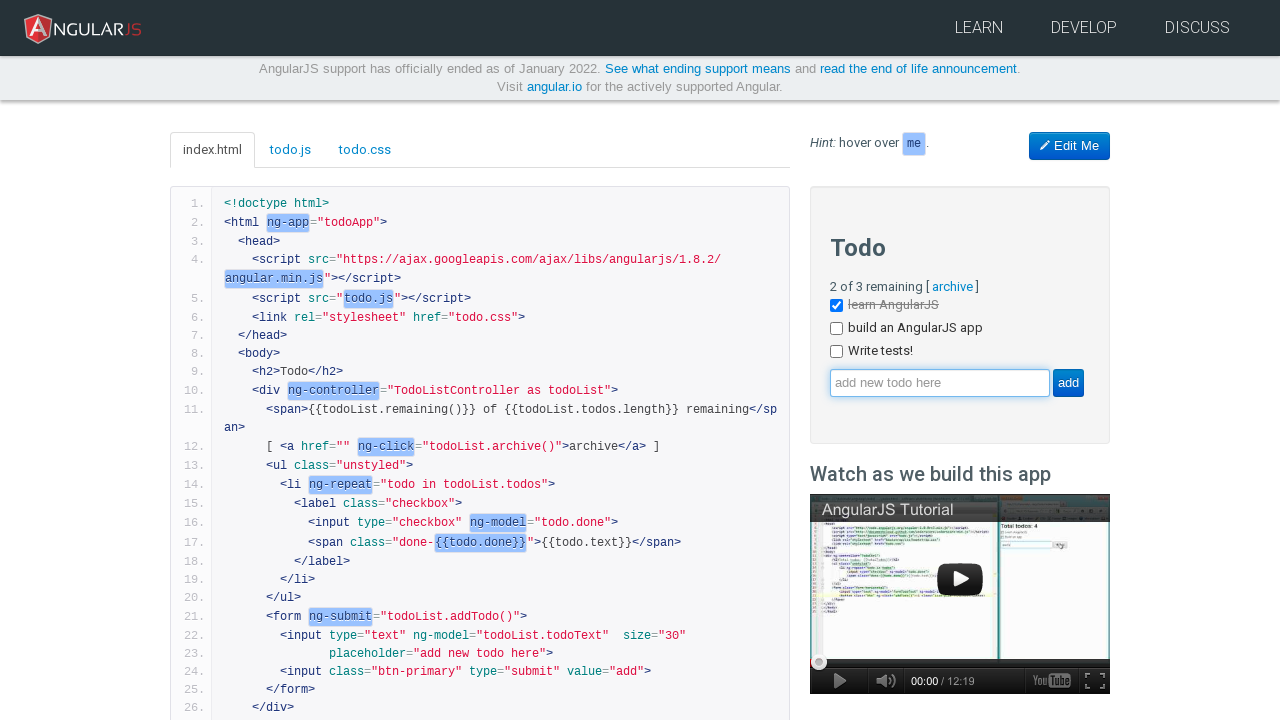

New todo item appeared in the list as the third child element
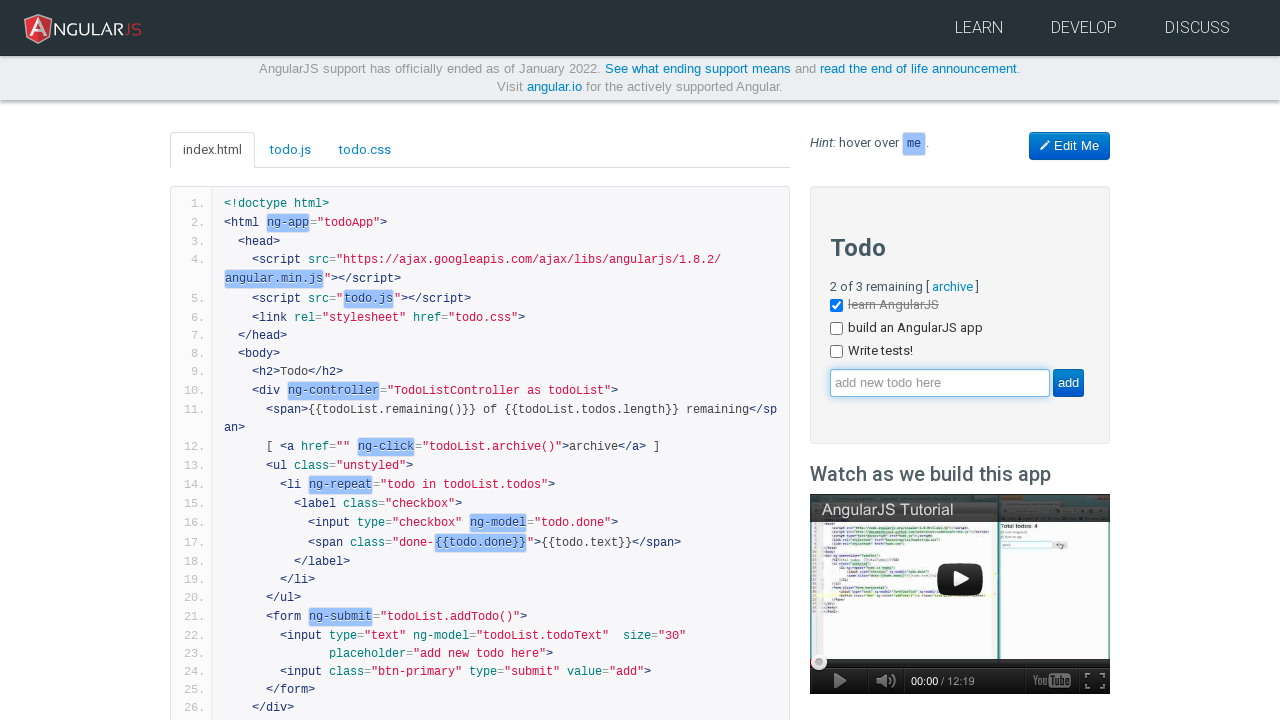

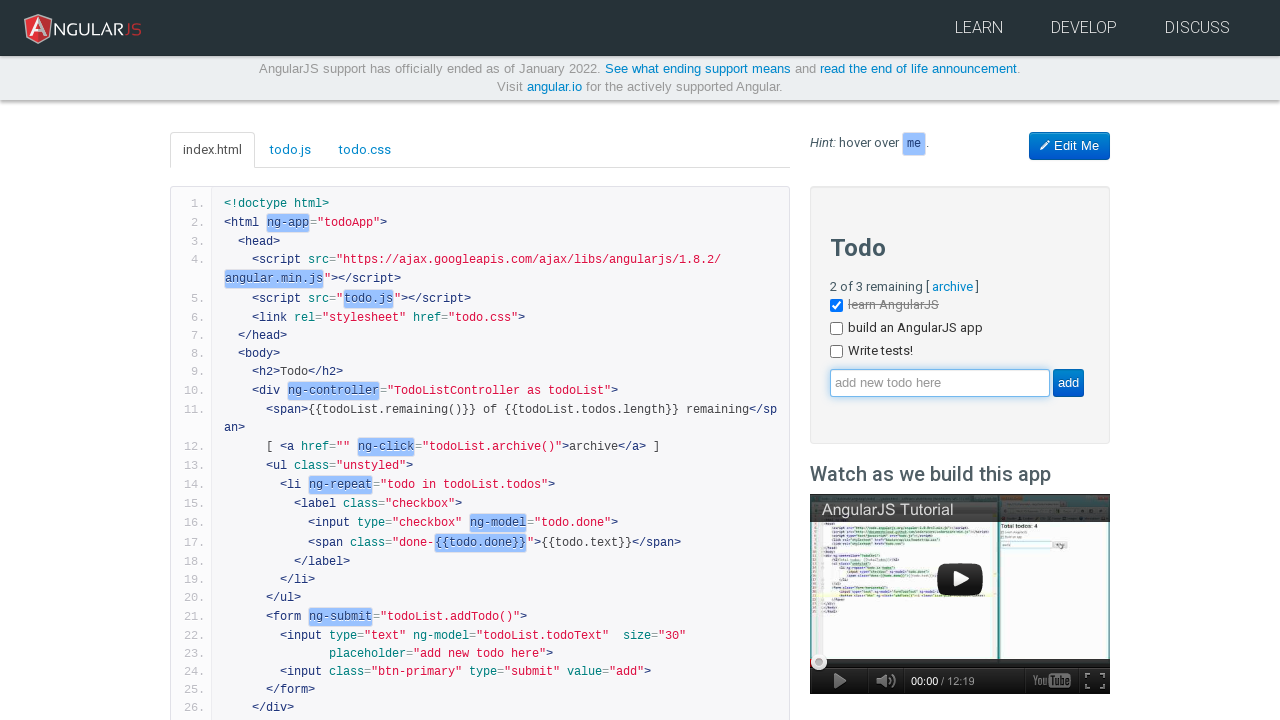